Tests iframe navigation by clicking on a "Multiple" frames tab and then switching between nested iframes on the page

Starting URL: http://demo.automationtesting.in/Frames.html

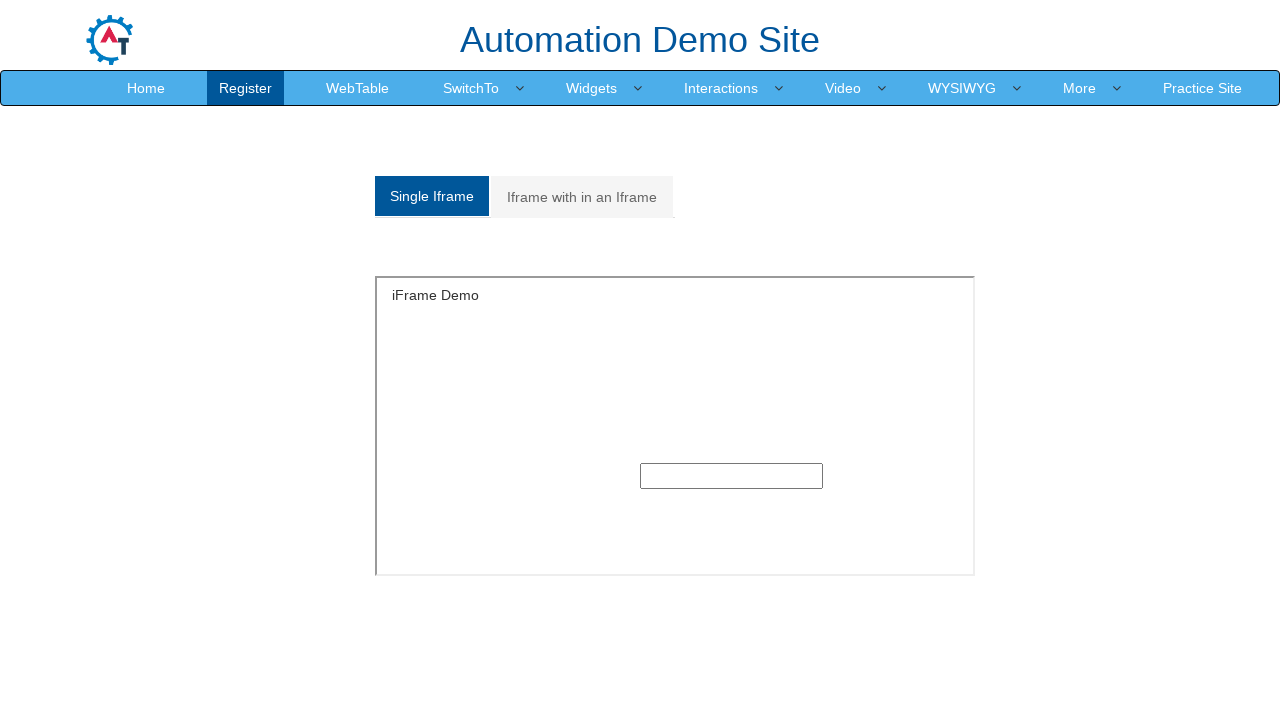

Clicked on the 'Multiple' frames tab at (582, 197) on a[href='#Multiple']
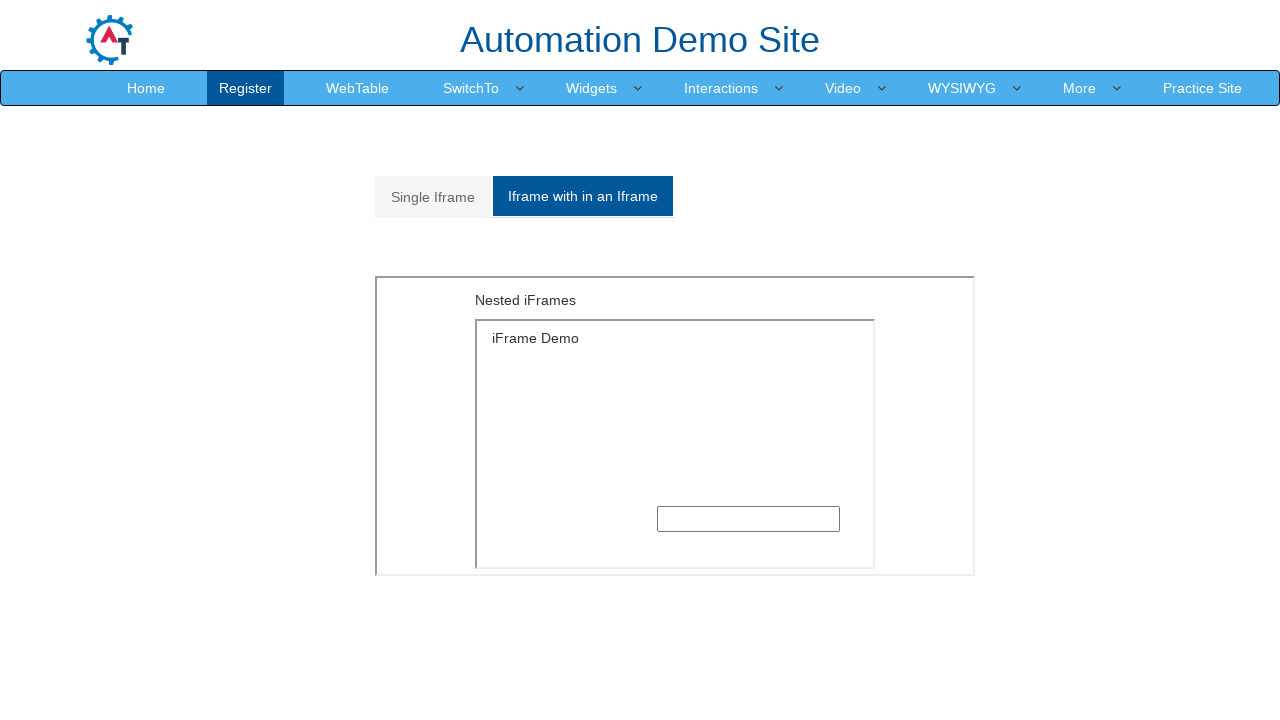

Outer iframe with MultipleFrames.html loaded
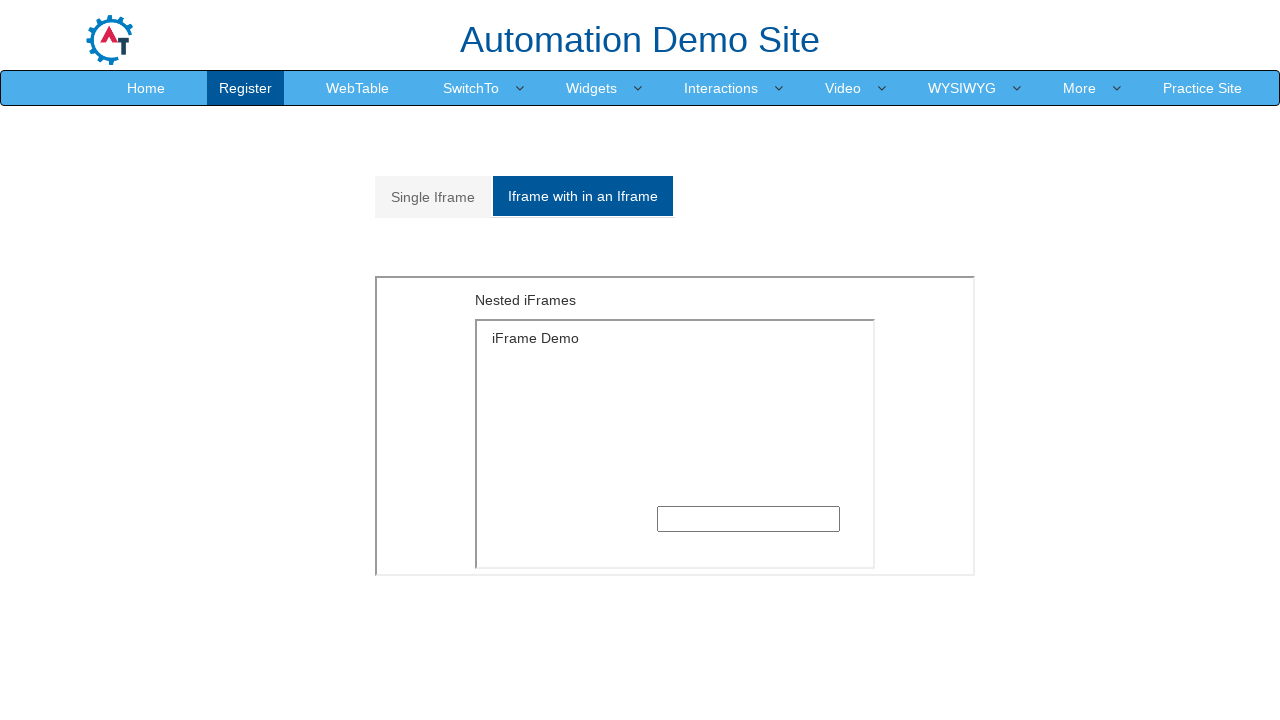

Located and switched to outer iframe
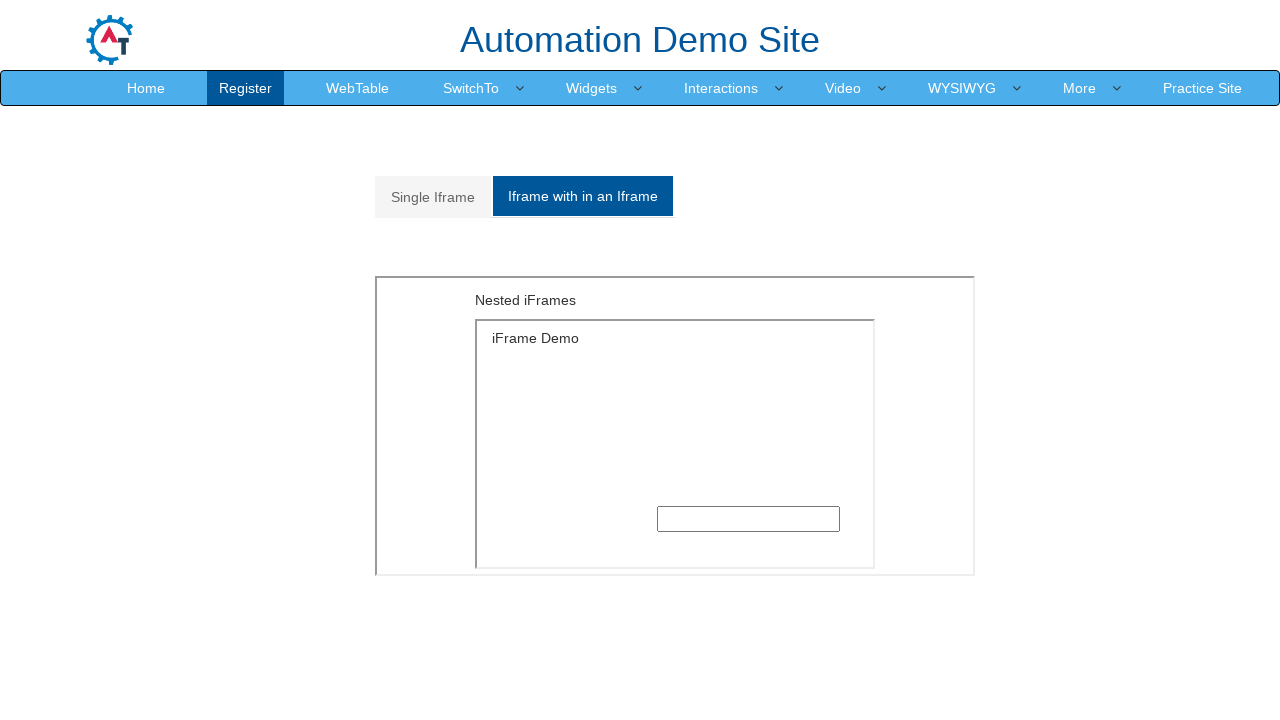

Located inner iframe within outer frame
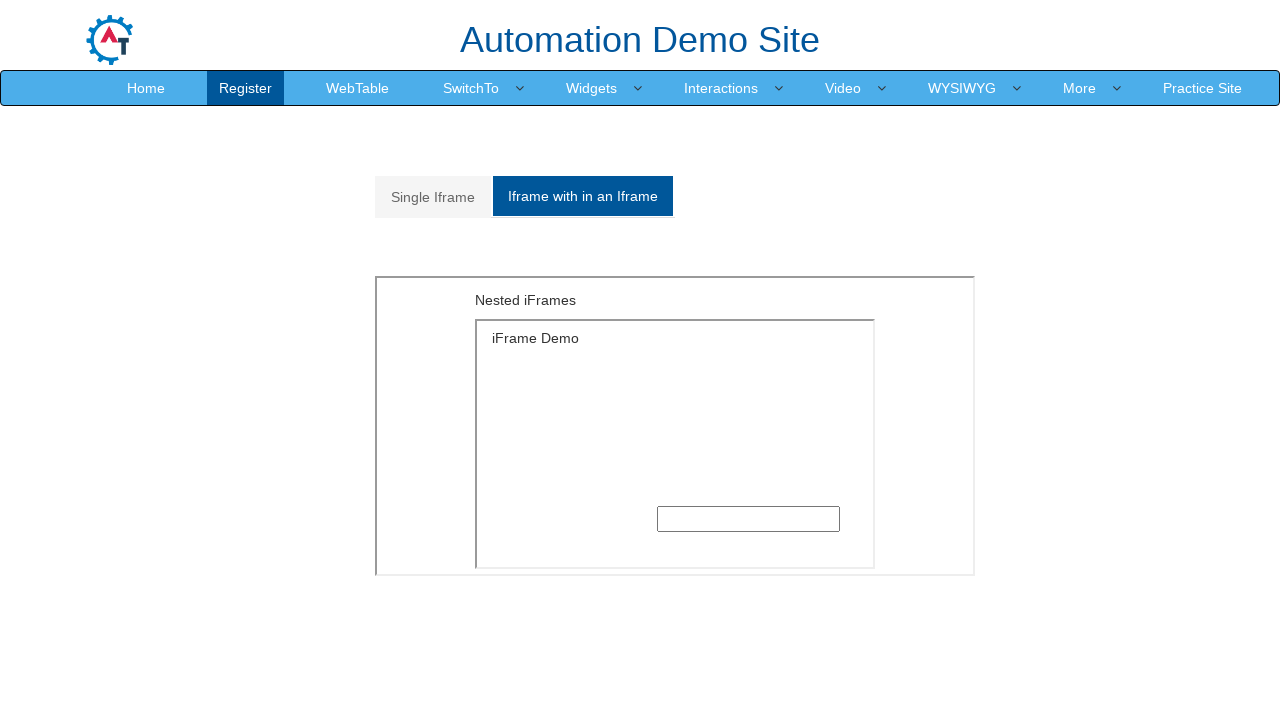

Inner frame content loaded and ready
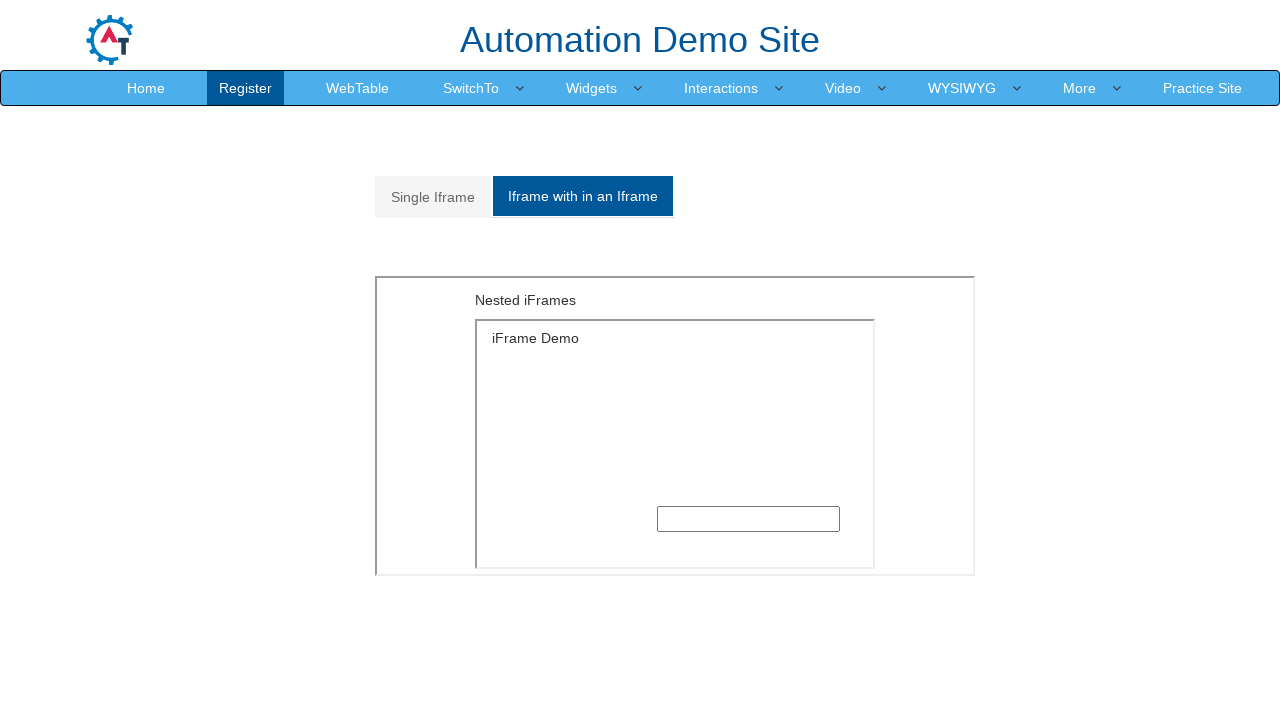

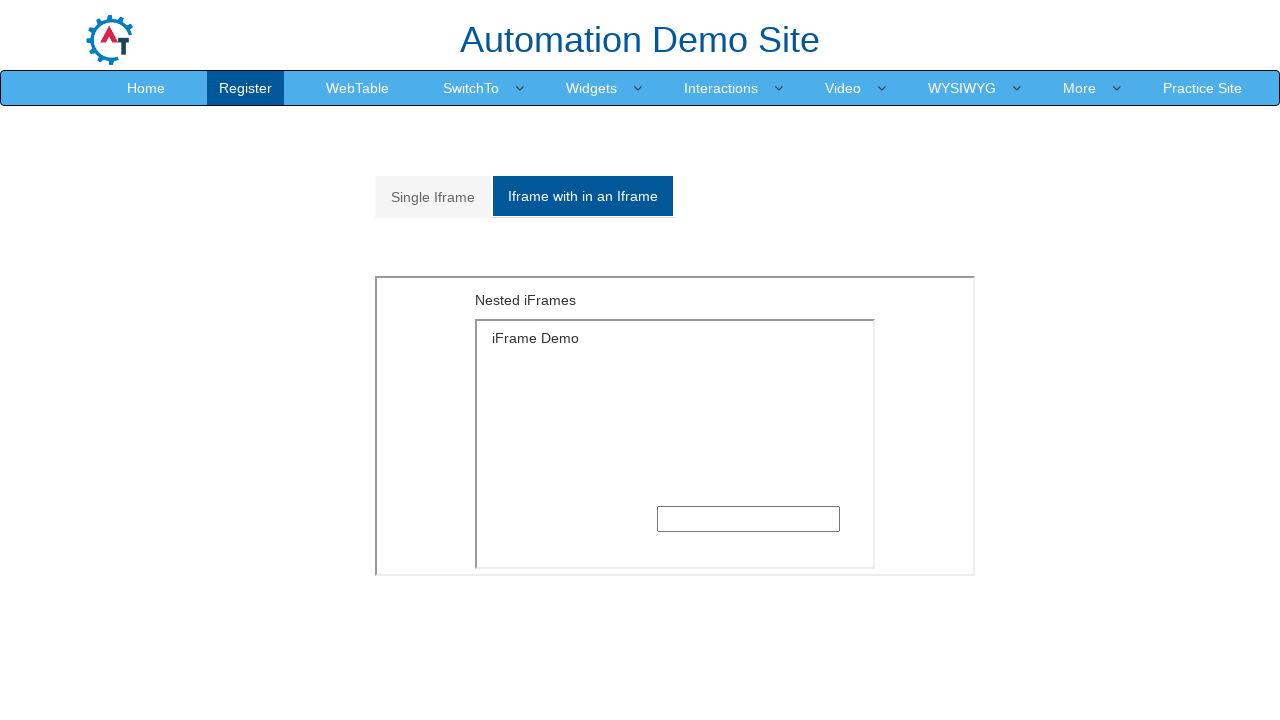